Tests radio button functionality on SpiceJet website by finding all radio buttons and clicking each one sequentially

Starting URL: https://spicejet.com

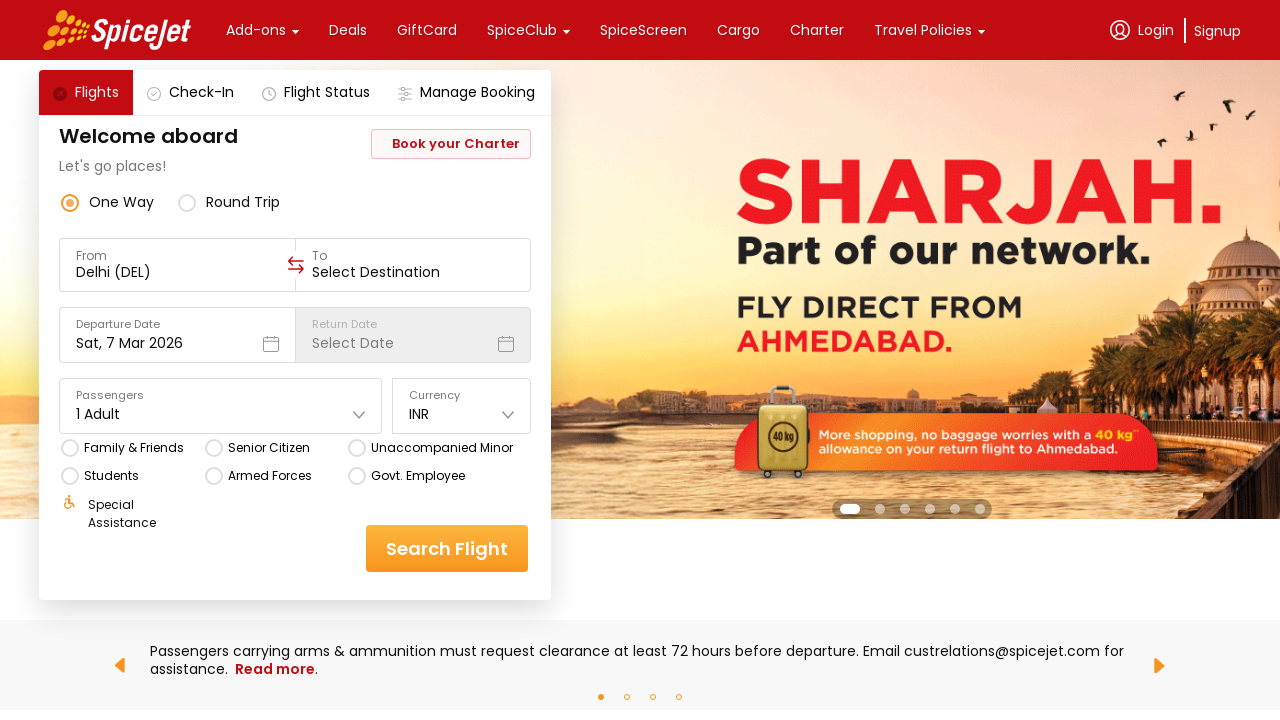

Waited for page to load (domcontentloaded state)
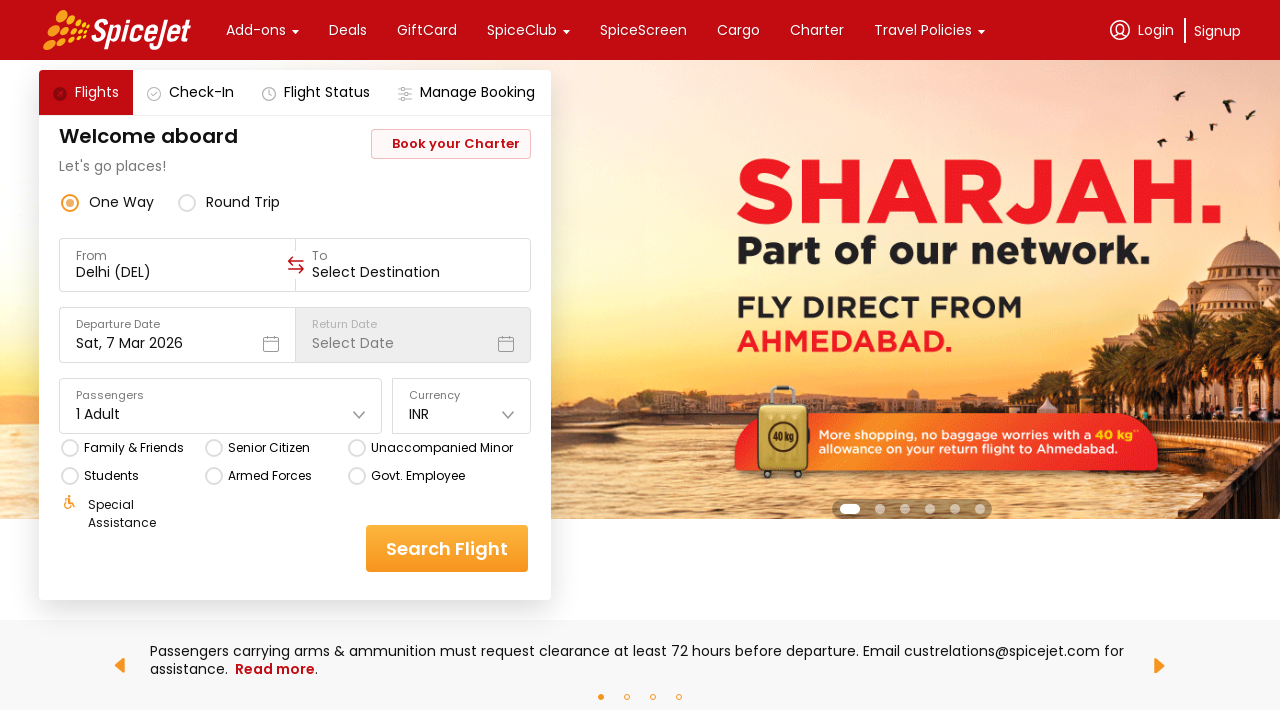

Located all radio buttons on the page
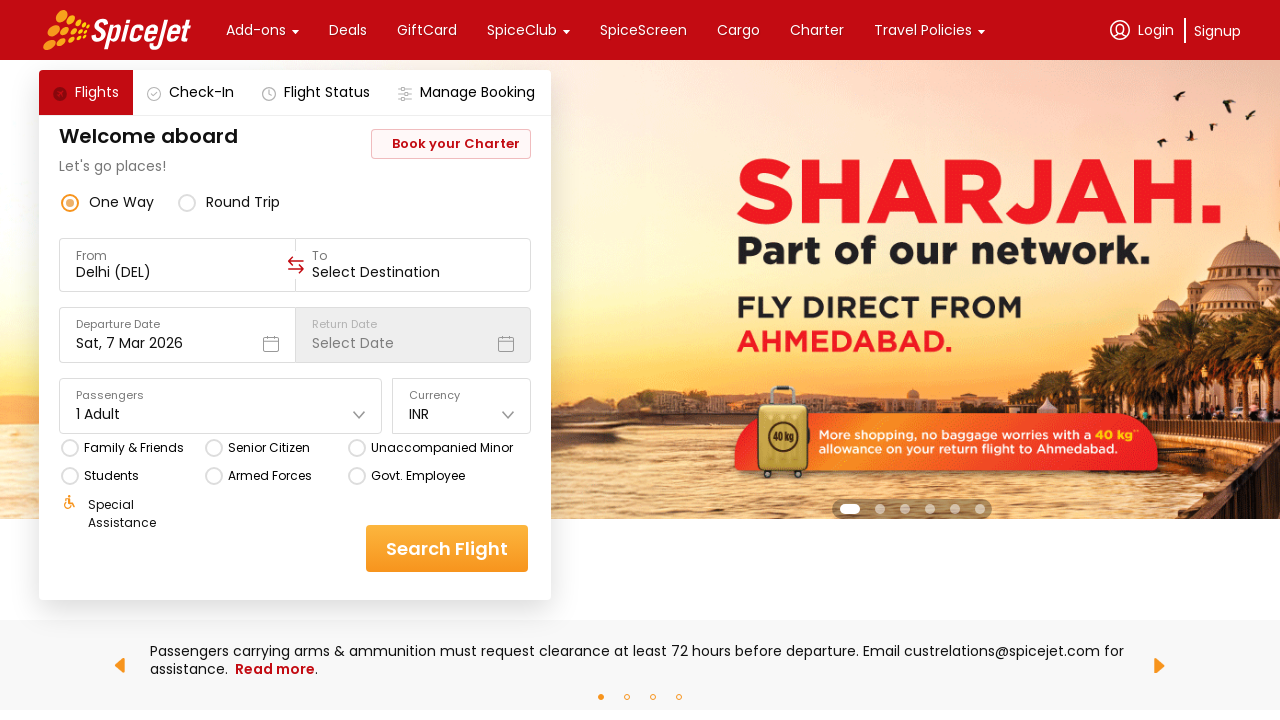

Found 0 radio buttons on SpiceJet website
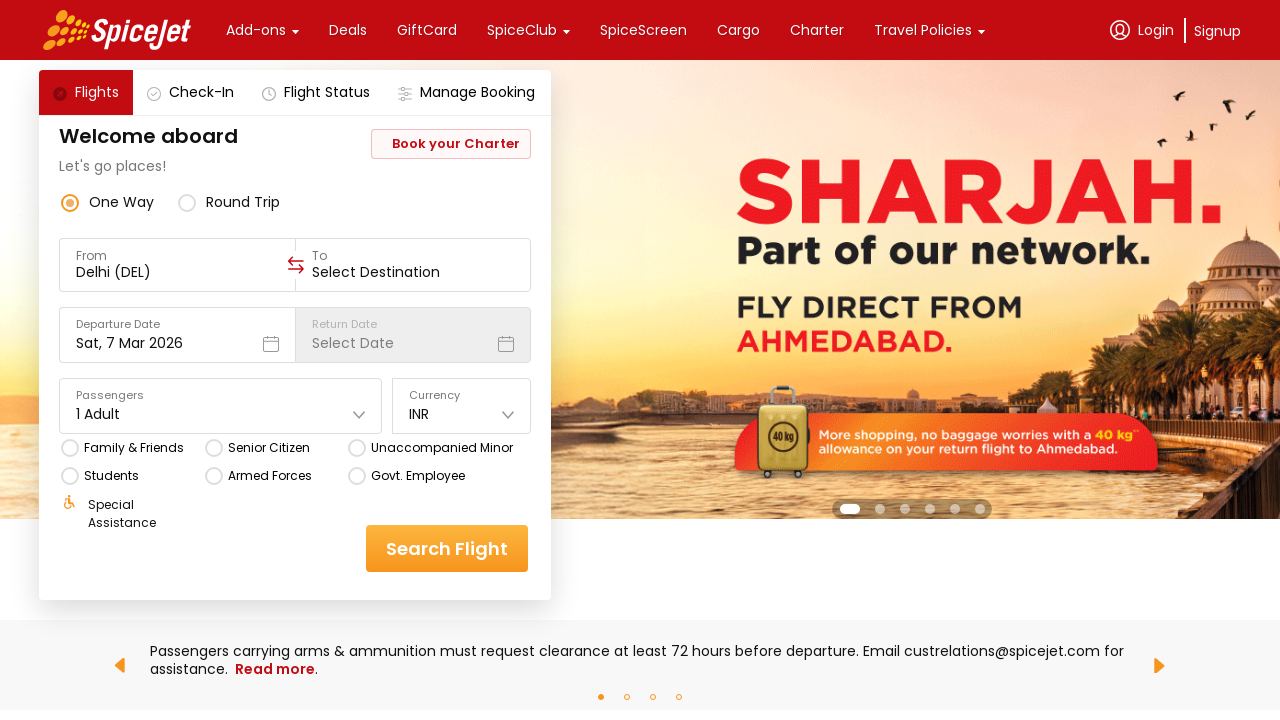

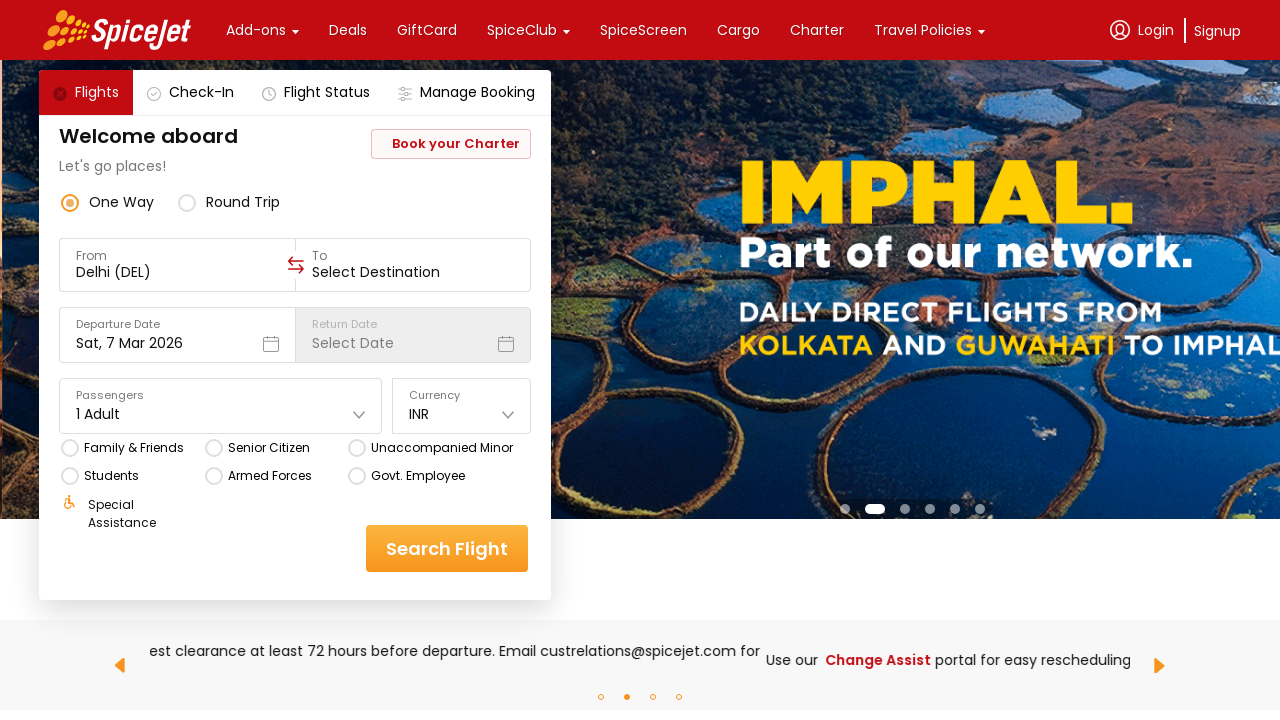